Tests alert handling functionality by clicking a confirm button and accepting or dismissing the alert based on its text content

Starting URL: https://demoqa.com/alerts

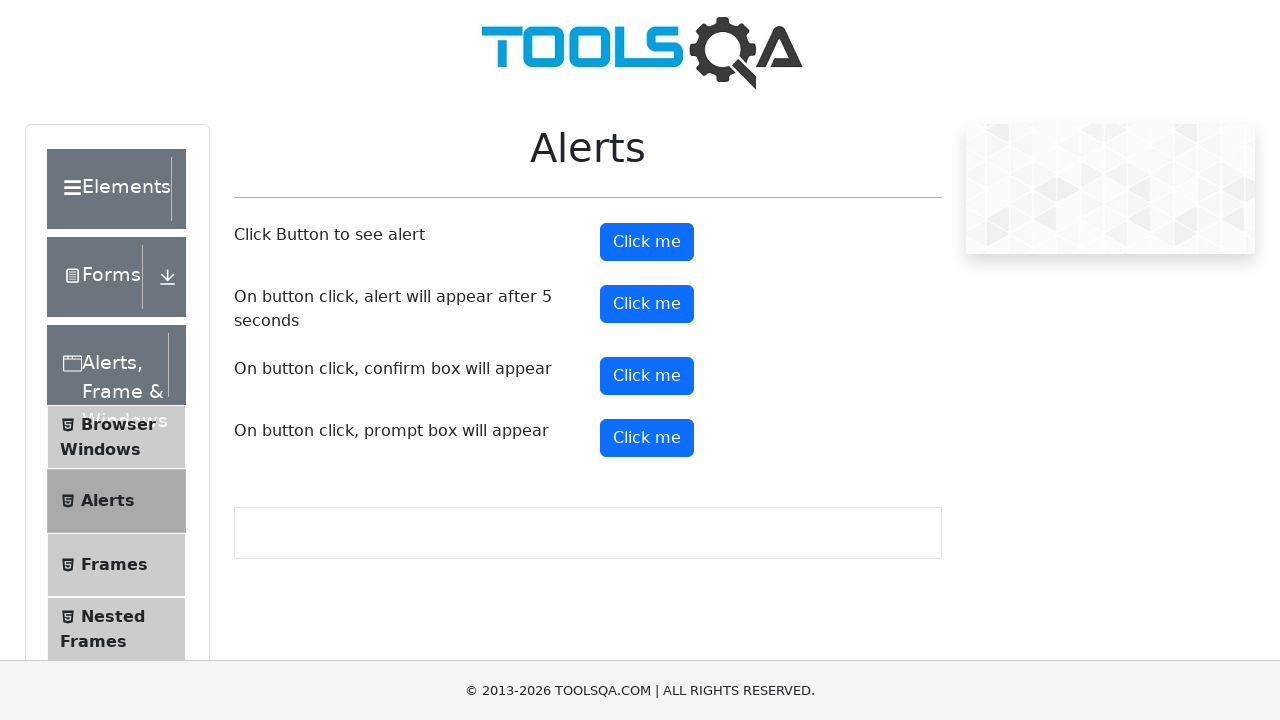

Clicked confirm button to trigger alert at (647, 376) on #confirmButton
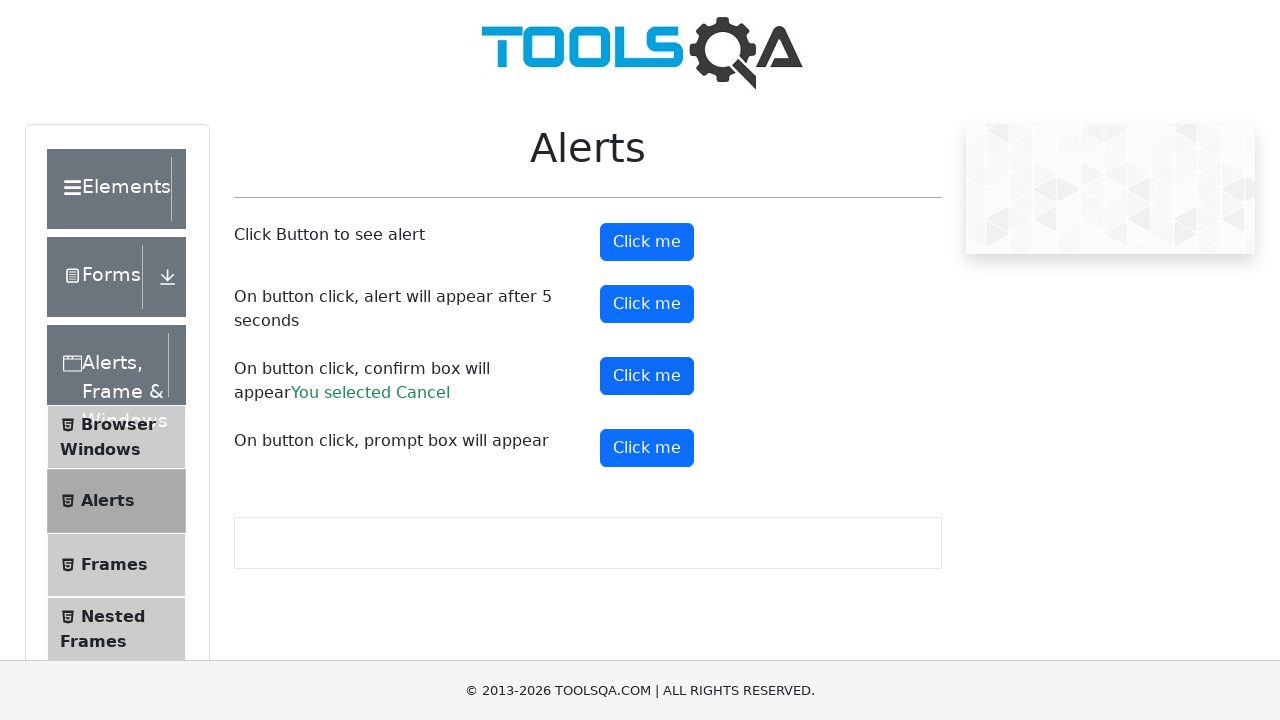

Set up dialog handler to accept/dismiss based on message content
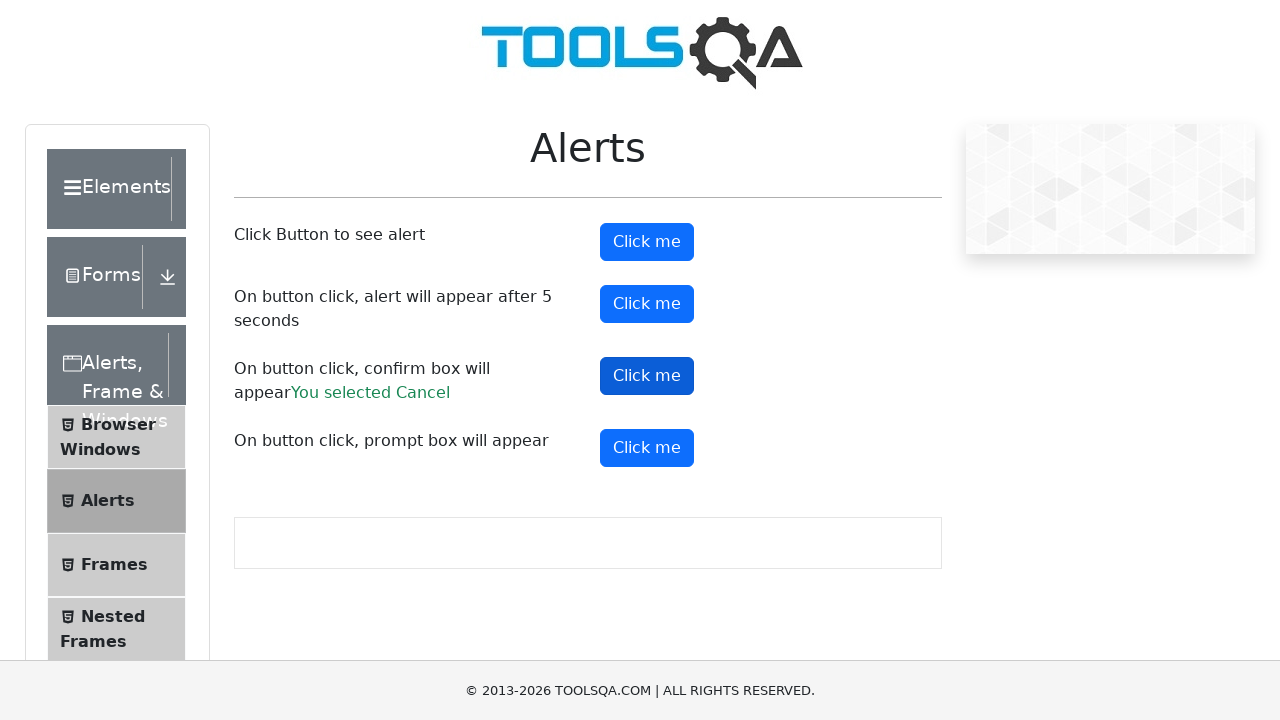

Waited for alert dialog handling to complete
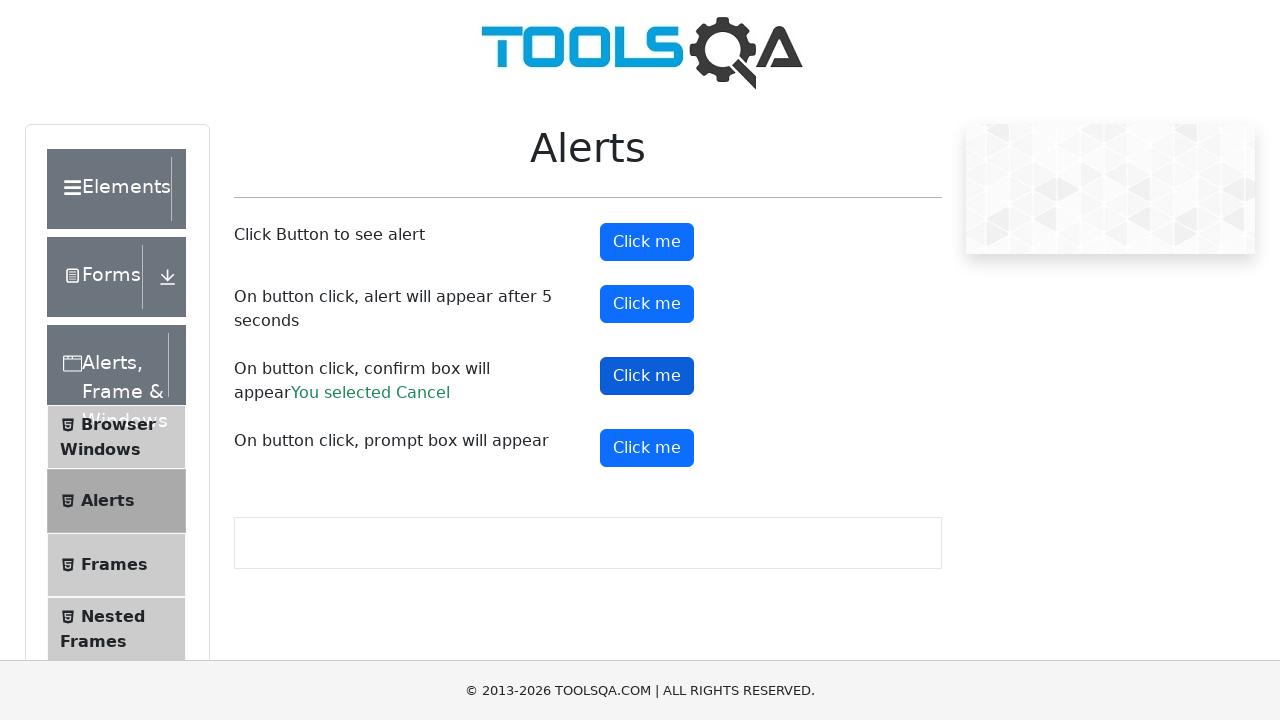

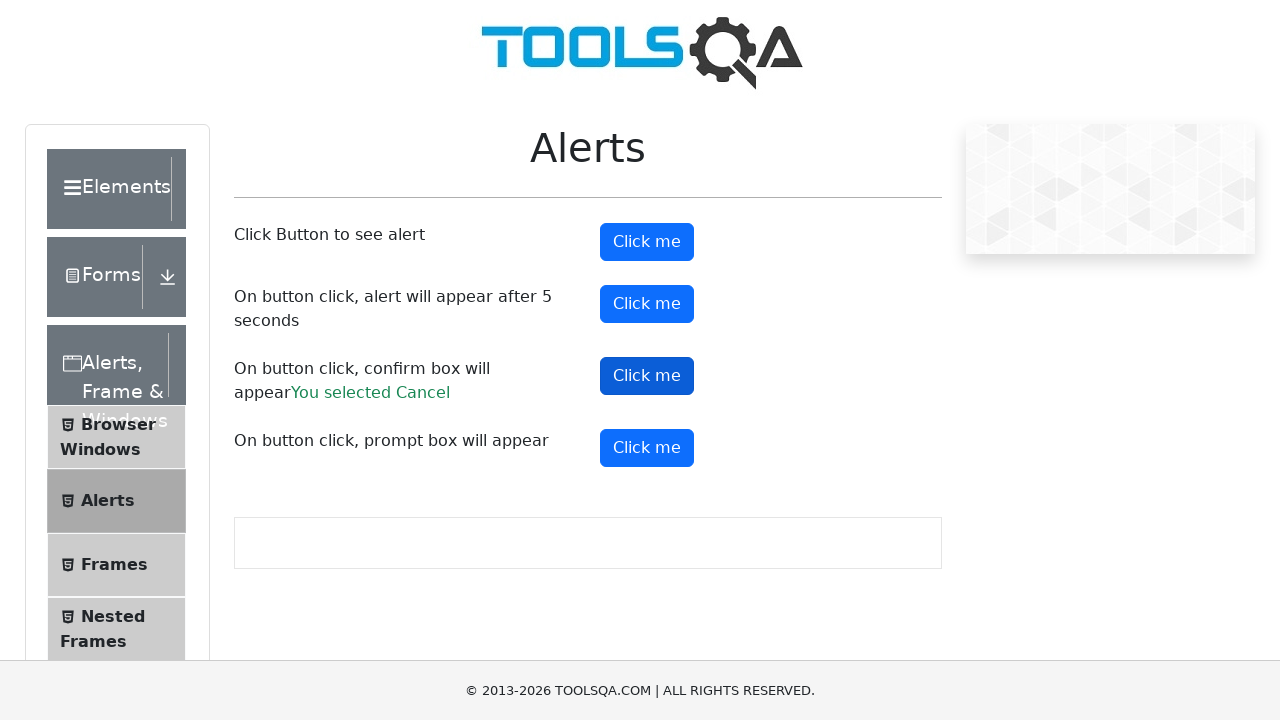